Tests un-marking items as complete by checking and then unchecking the checkbox

Starting URL: https://demo.playwright.dev/todomvc

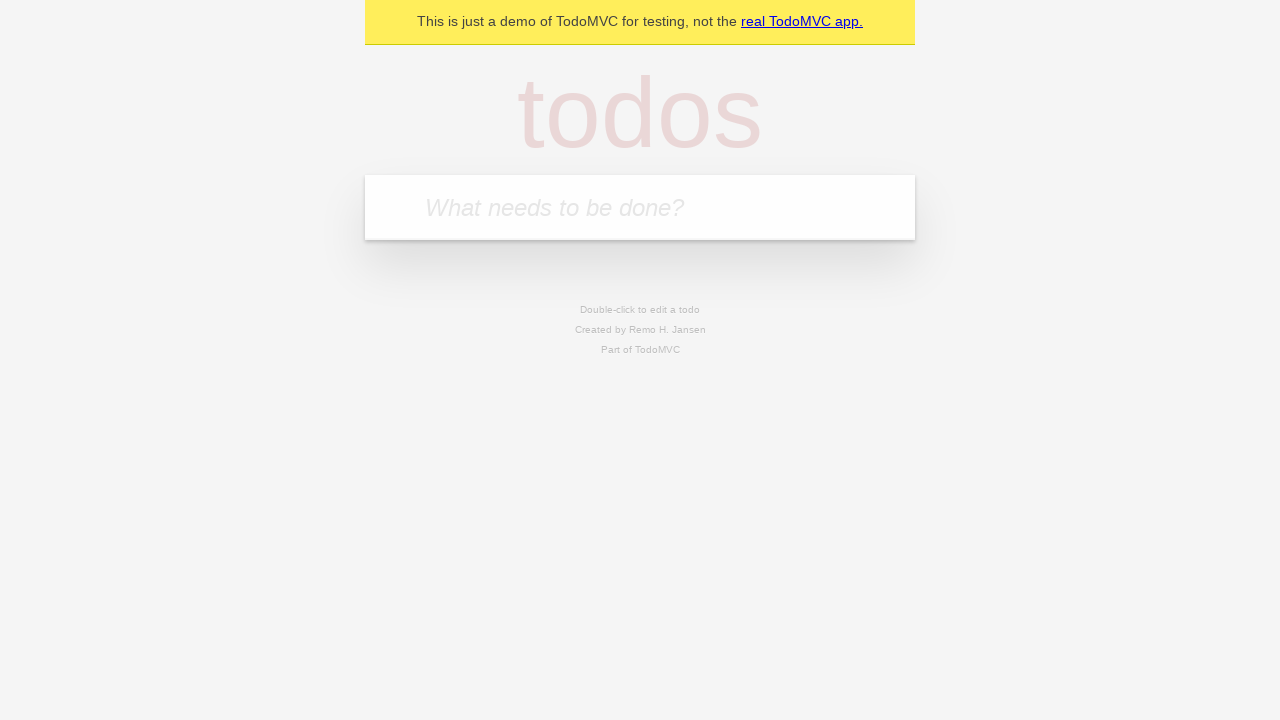

Filled todo input with 'buy some cheese' on internal:attr=[placeholder="What needs to be done?"i]
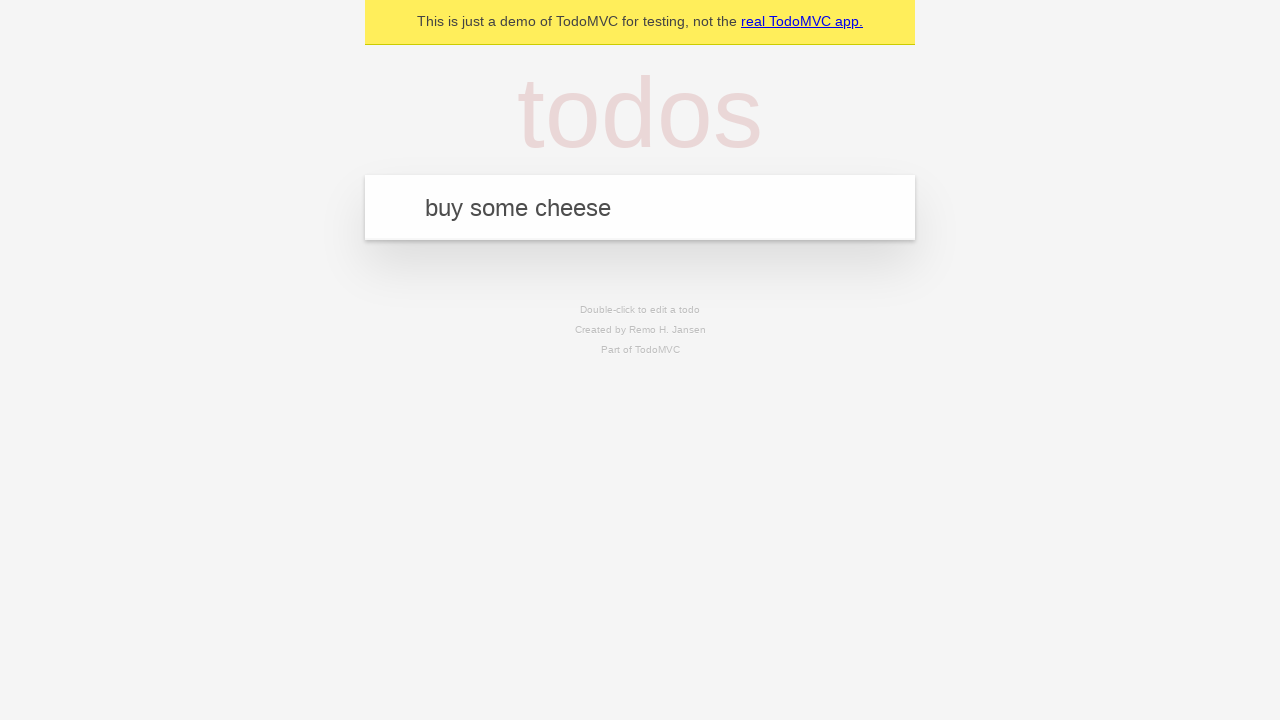

Pressed Enter to create first todo item on internal:attr=[placeholder="What needs to be done?"i]
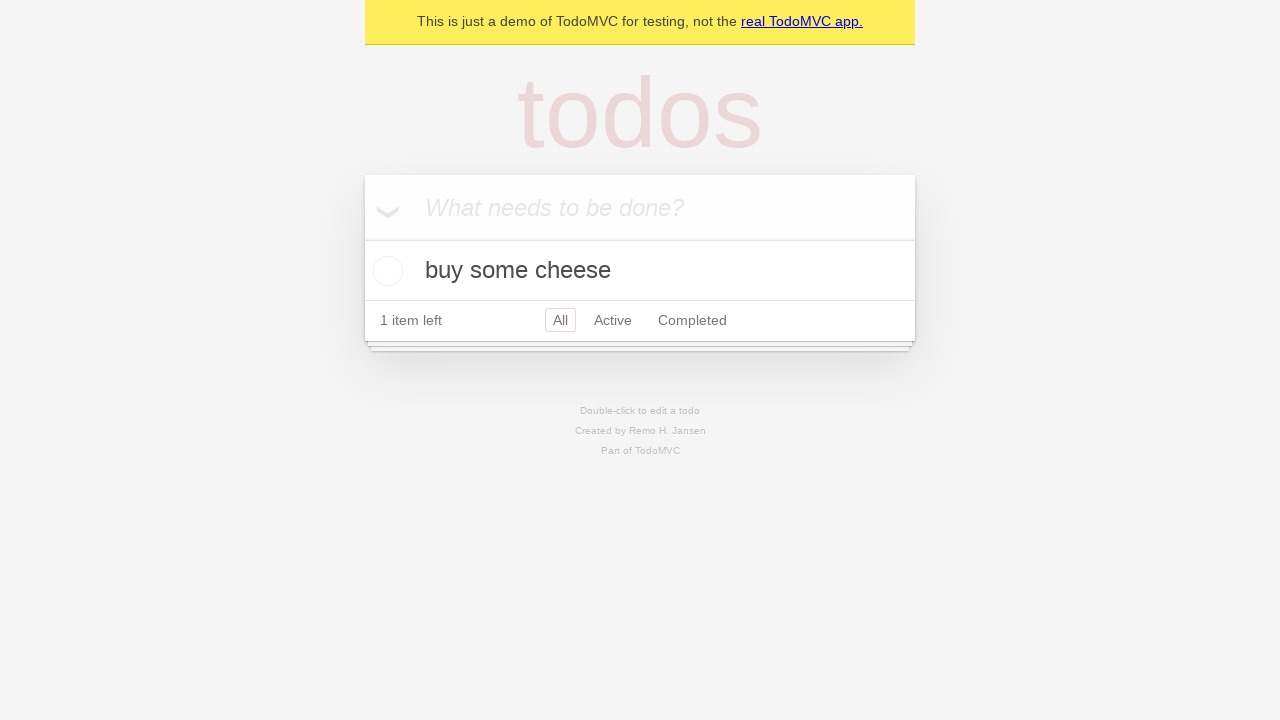

Filled todo input with 'feed the cat' on internal:attr=[placeholder="What needs to be done?"i]
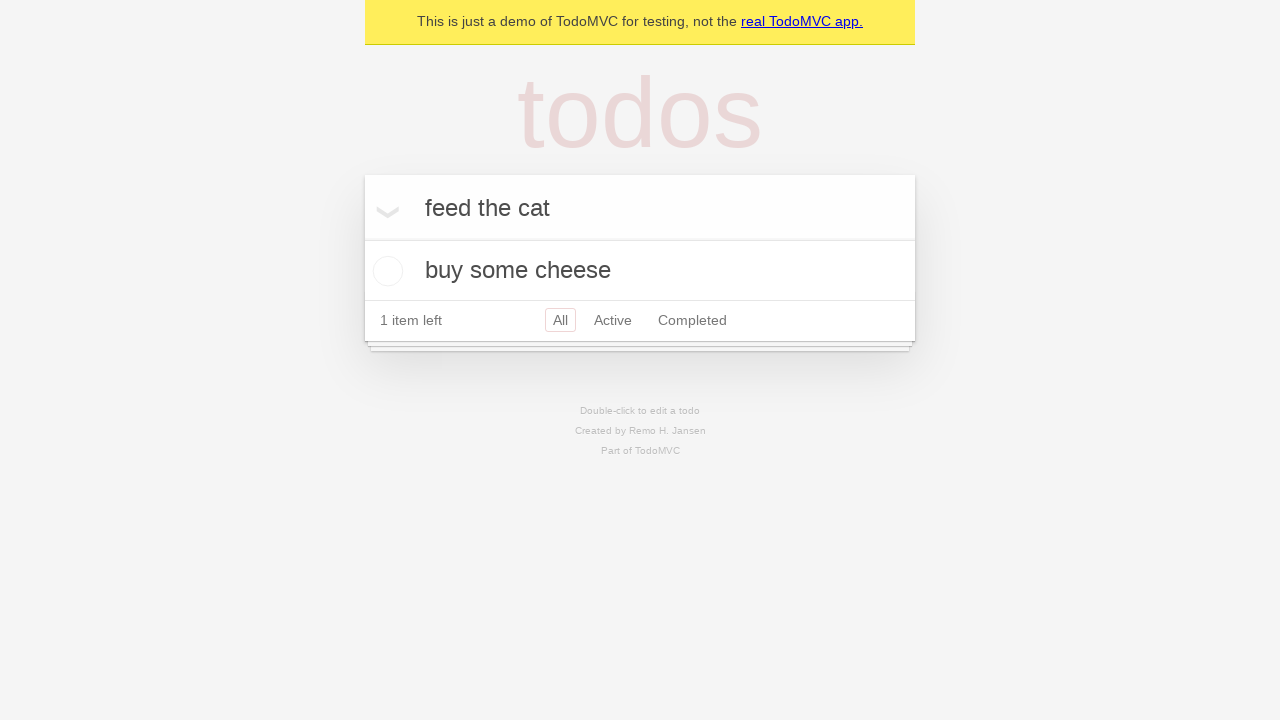

Pressed Enter to create second todo item on internal:attr=[placeholder="What needs to be done?"i]
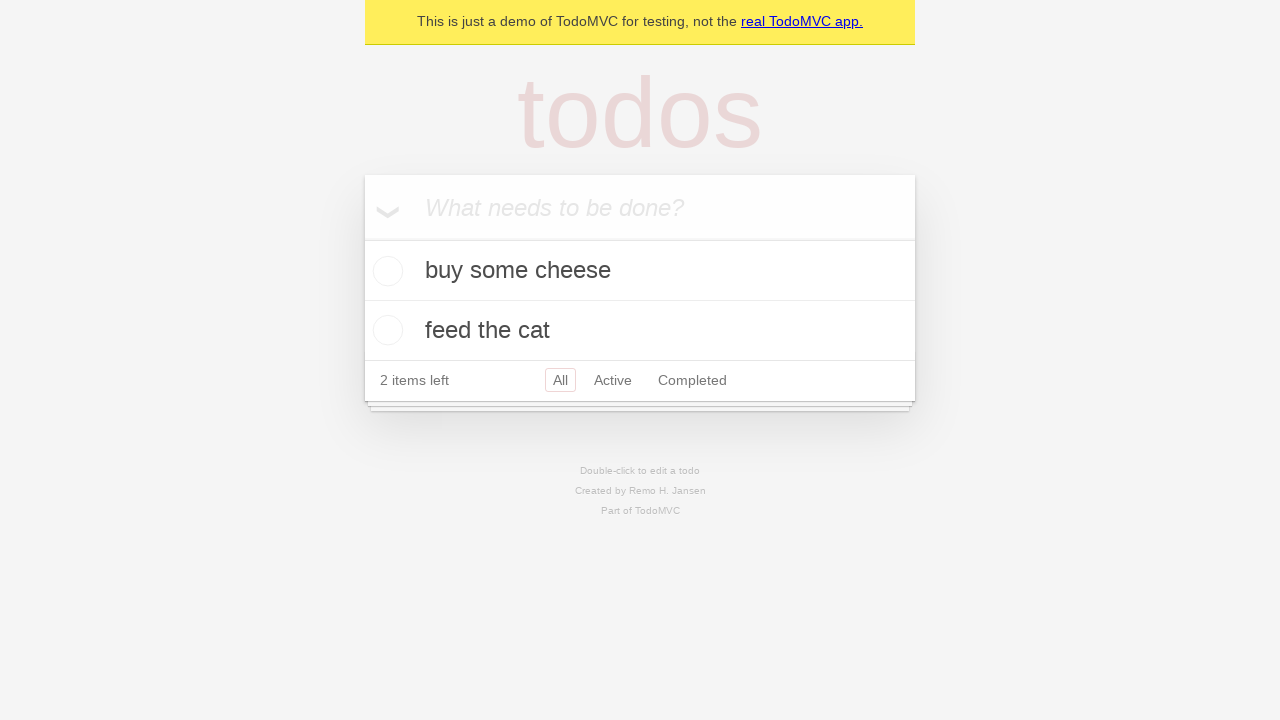

Checked the first todo item checkbox to mark as complete at (385, 271) on internal:testid=[data-testid="todo-item"s] >> nth=0 >> internal:role=checkbox
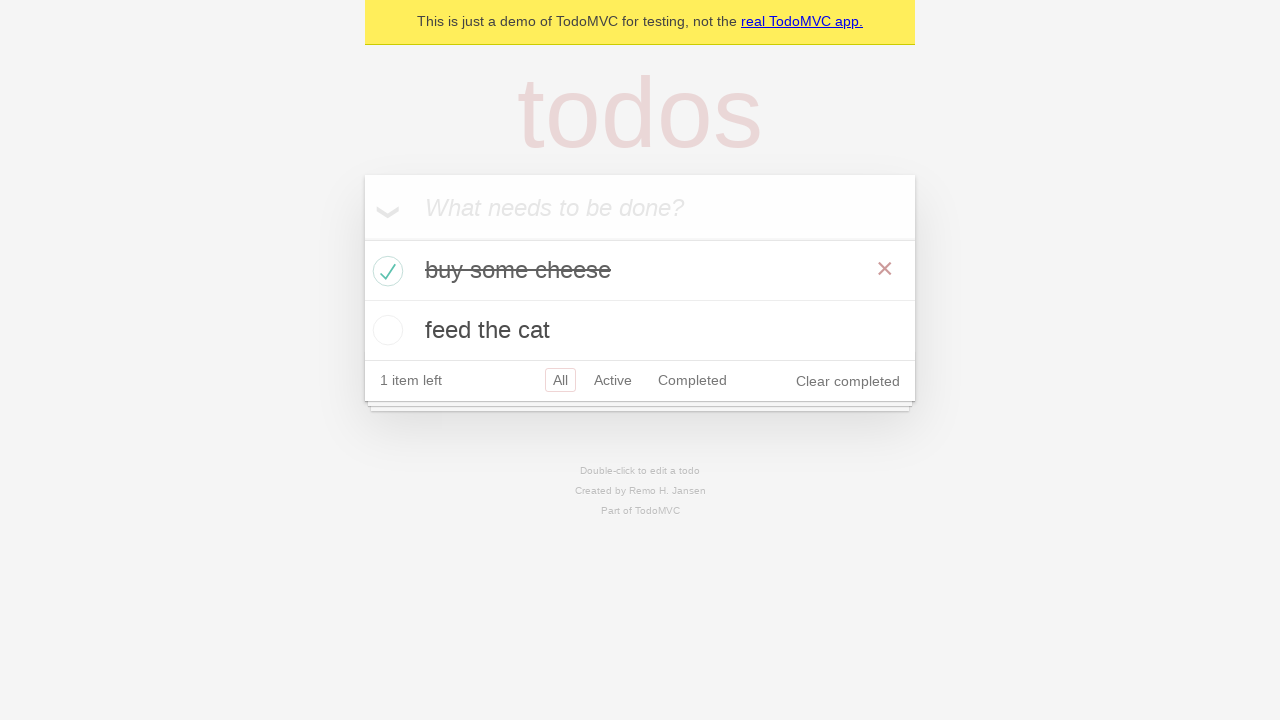

Unchecked the first todo item checkbox to mark as incomplete at (385, 271) on internal:testid=[data-testid="todo-item"s] >> nth=0 >> internal:role=checkbox
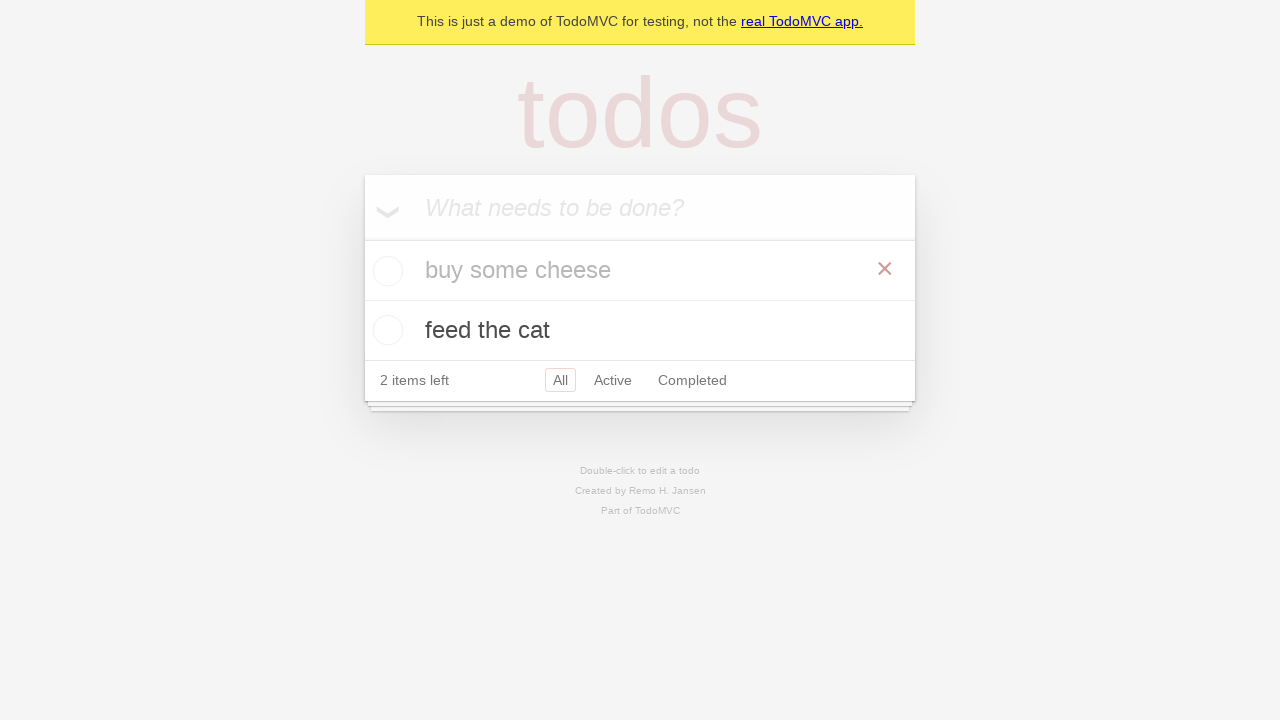

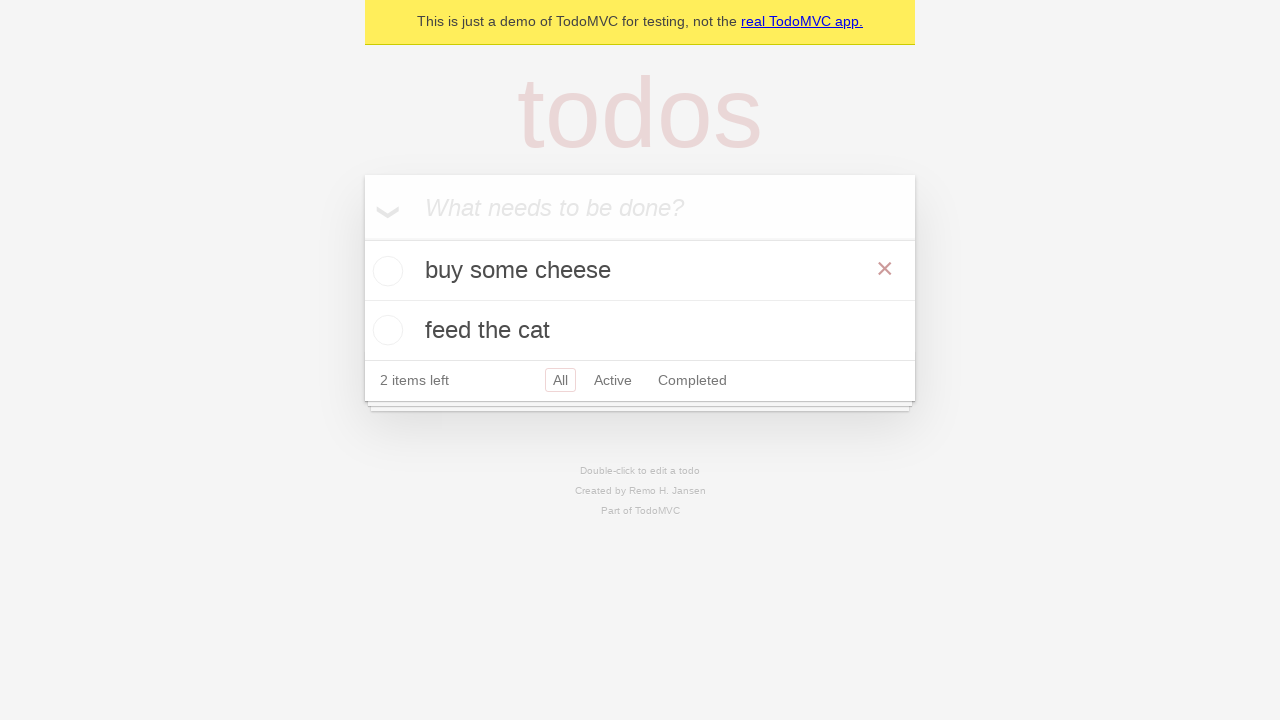